Navigates to Google Translate with a Vietnamese phrase and waits for the English translation result to appear on the page.

Starting URL: https://translate.google.com/?hl=vi&sl=vi&tl=en&text=xin%20ch%C3%A0o&op=translate

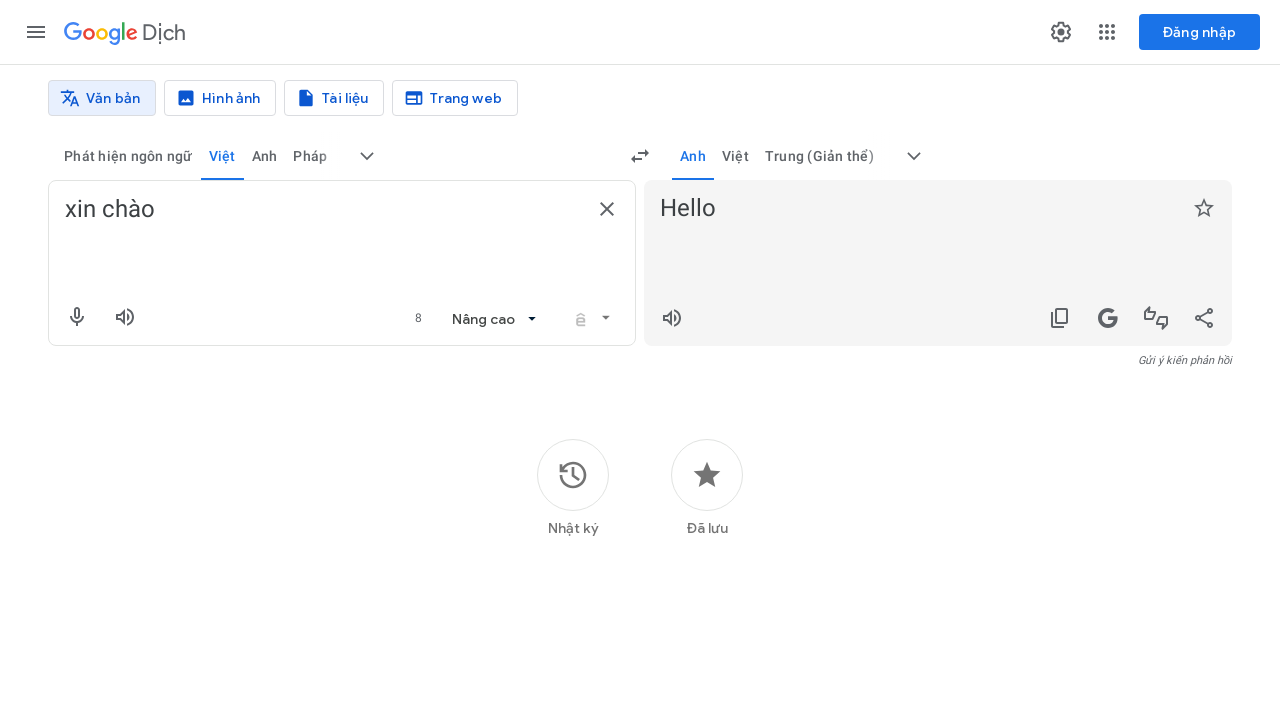

Navigated to Google Translate with Vietnamese phrase 'xin chào'
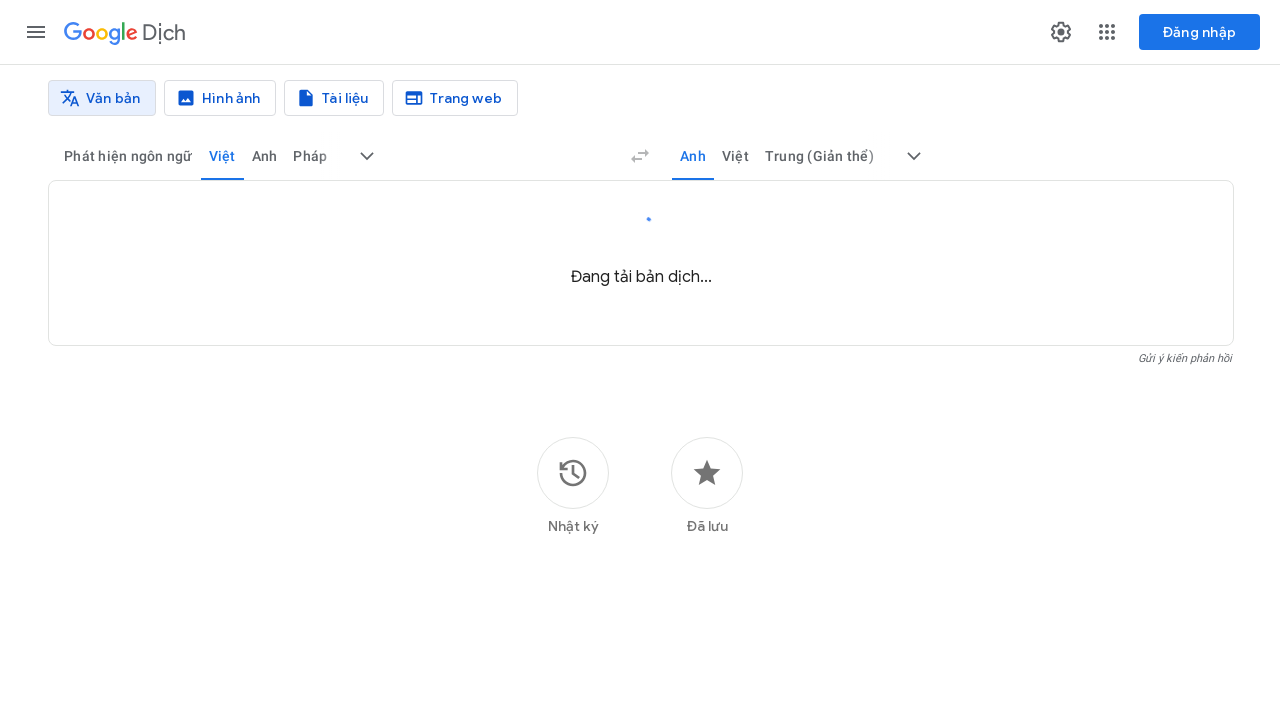

English translation result appeared on the page
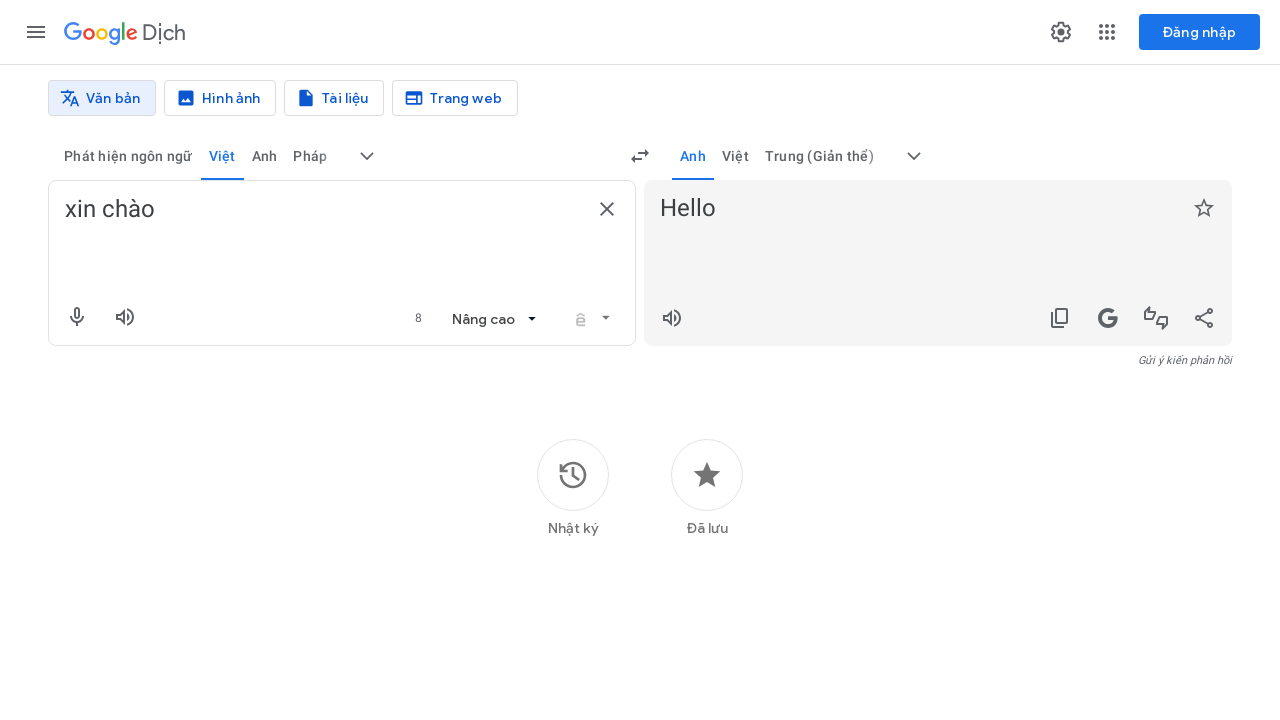

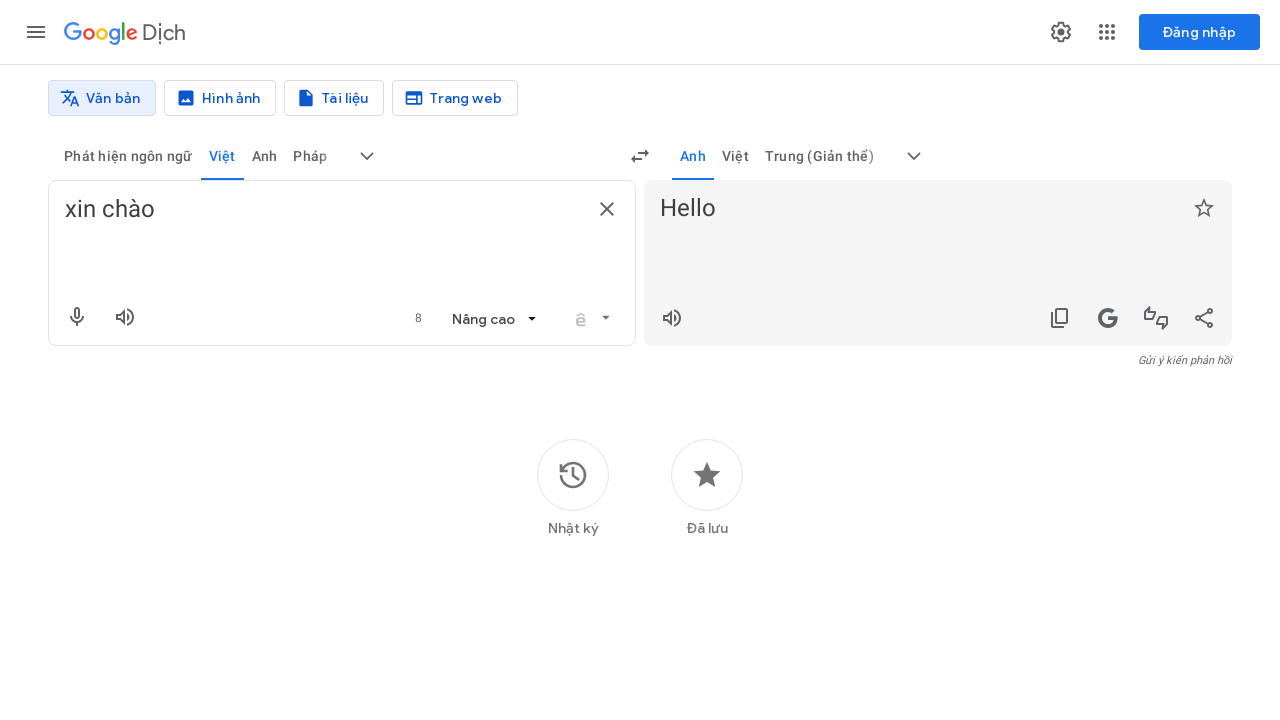